Navigates to an e-commerce shop page and verifies that product titles are displayed by waiting for product elements to load.

Starting URL: https://scrapeme.live/shop/

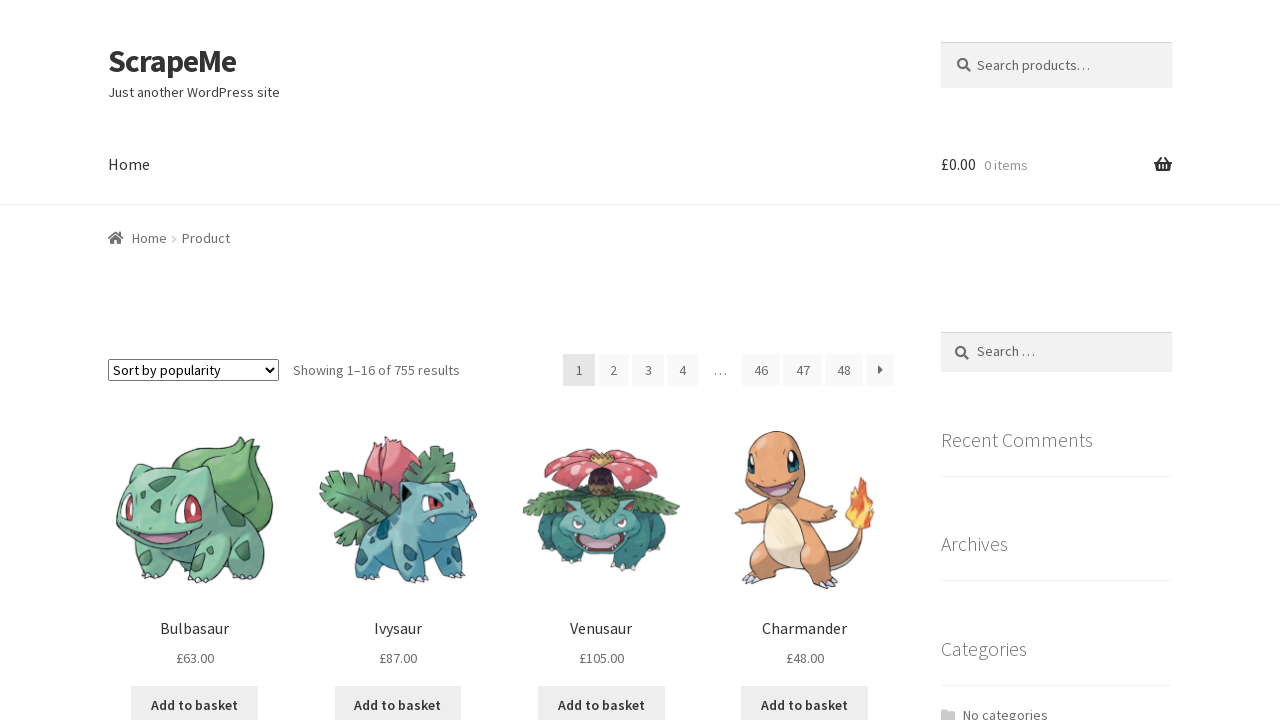

Navigated to e-commerce shop page
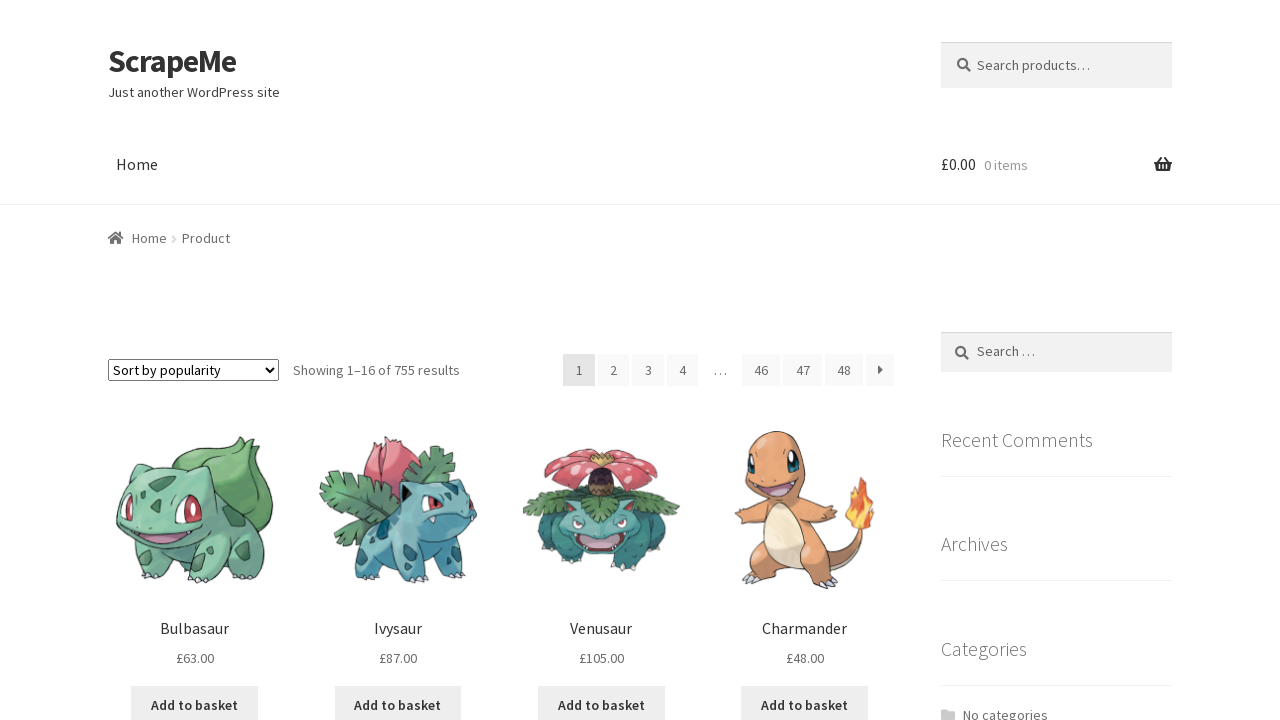

Product title elements loaded on shop page
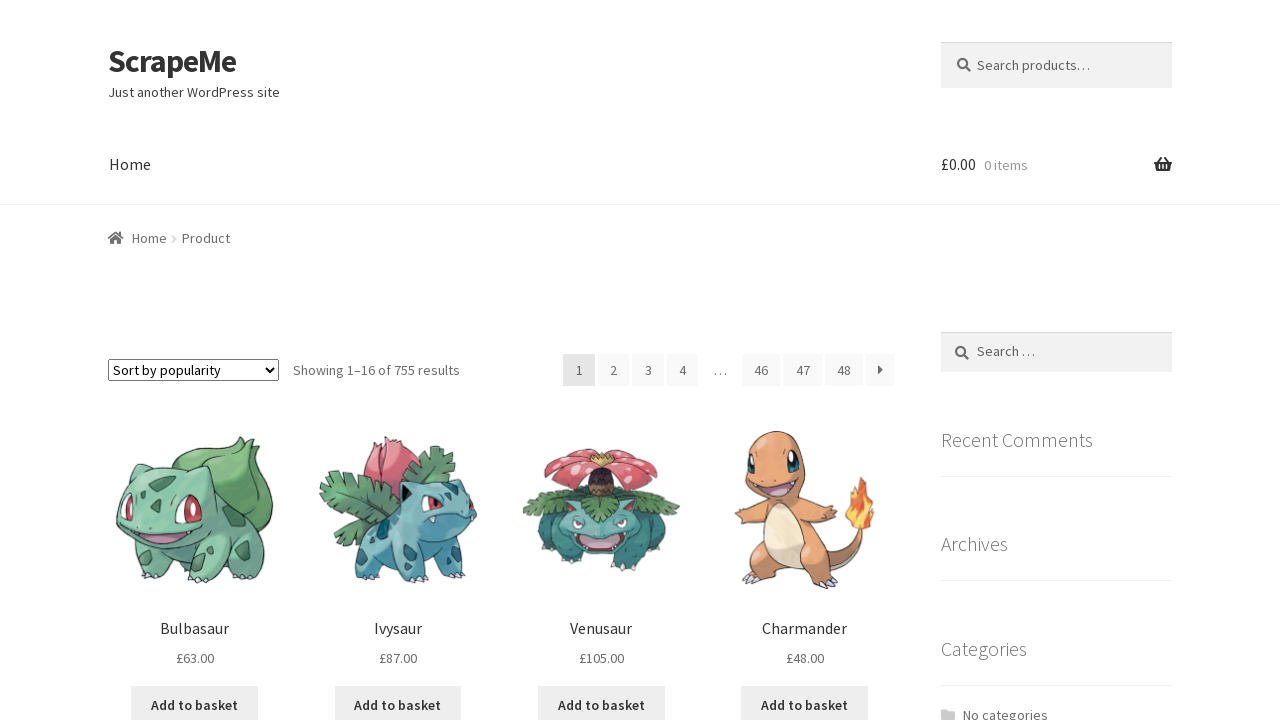

Retrieved all product title elements (16 products found)
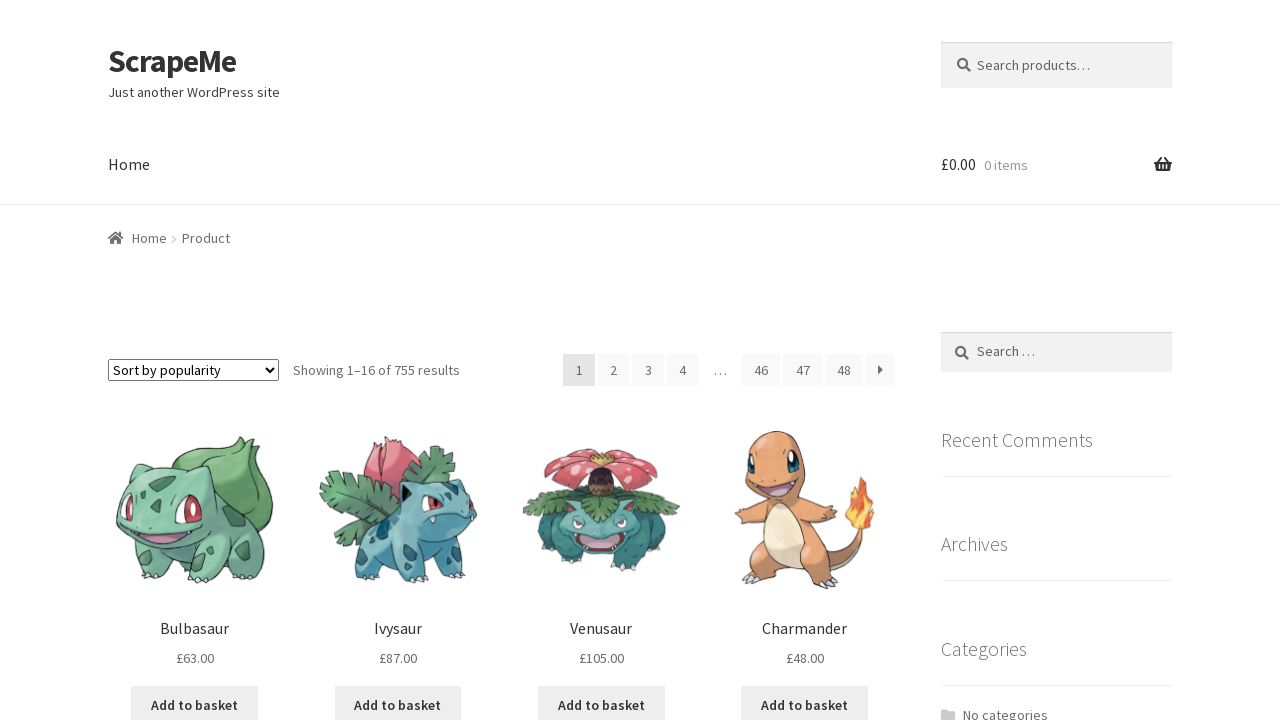

Accessed the 3rd product element
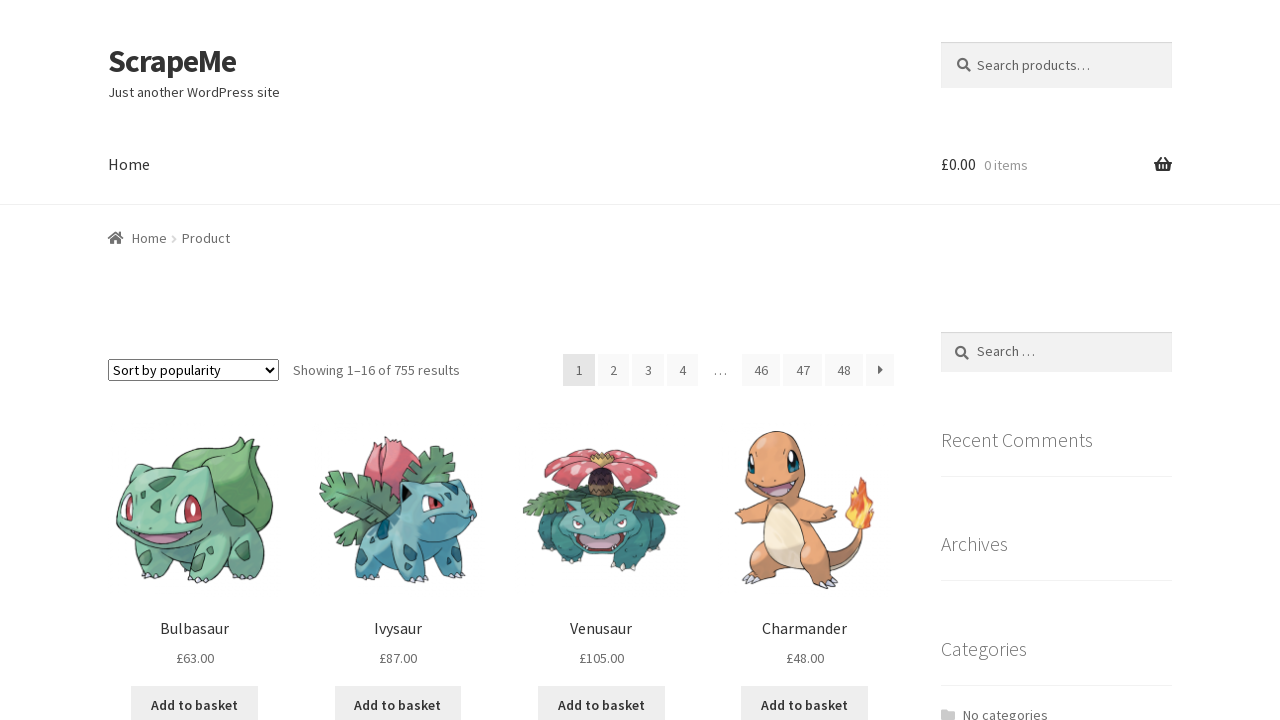

Retrieved text content from 3rd product title
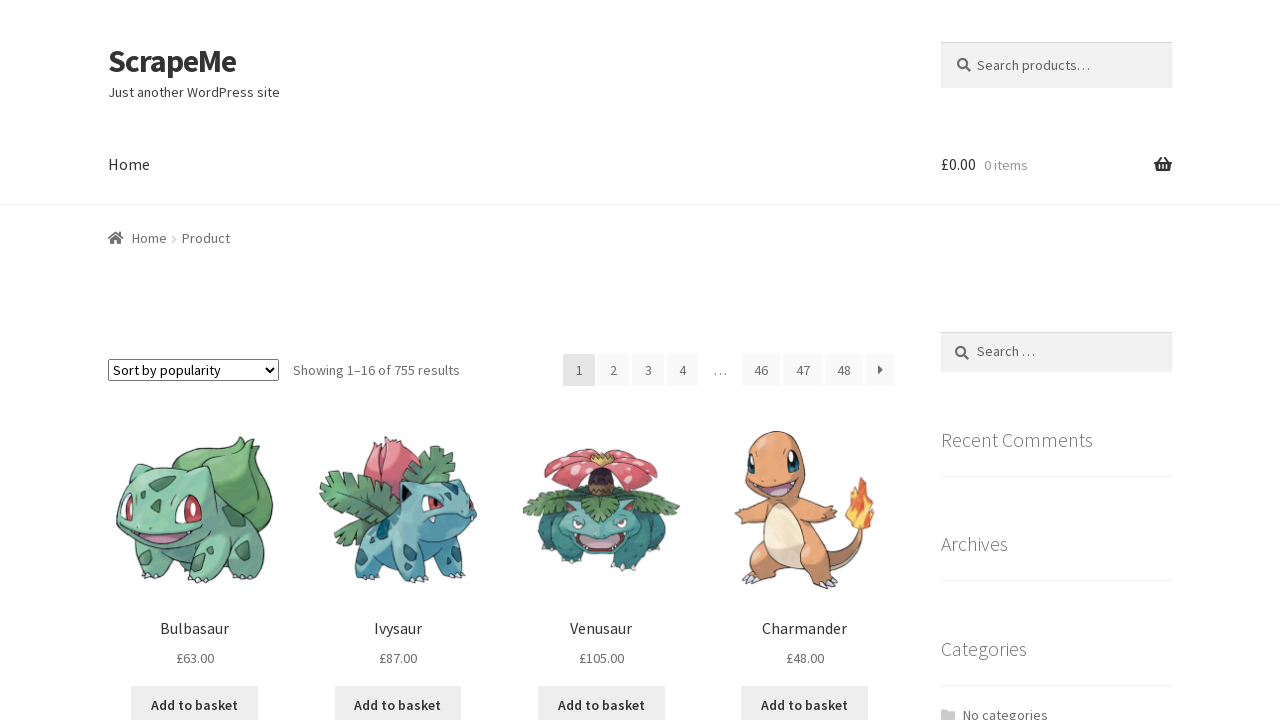

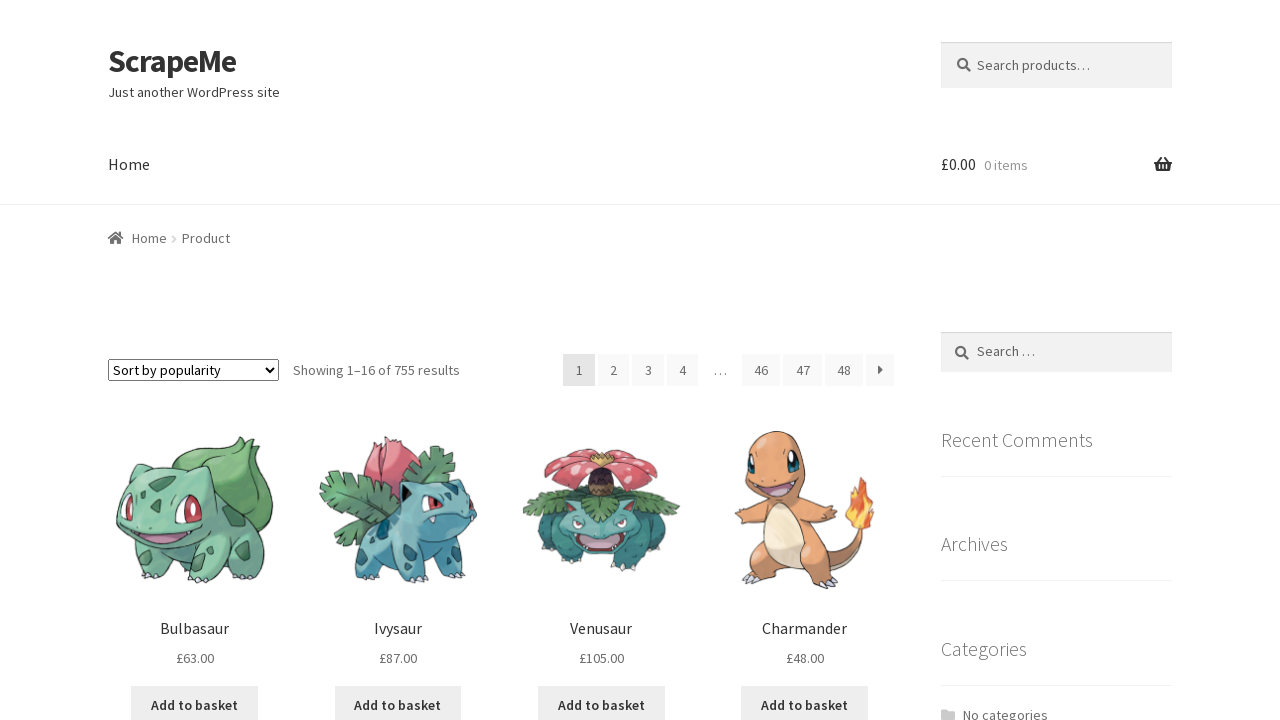